Opens the modal and tests inserting an owner's name into the owner name field

Starting URL: https://test-a-pet.vercel.app/

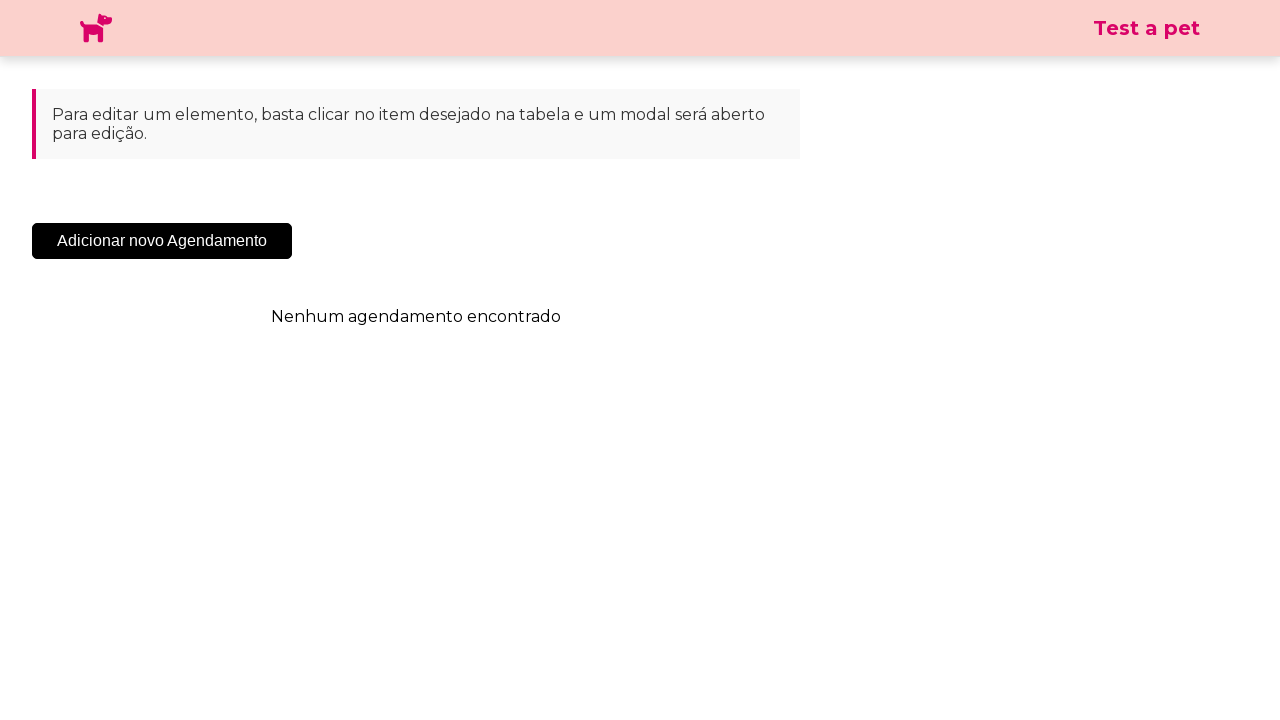

Clicked the Add button to open modal at (162, 241) on .sc-cHqXqK.kZzwzX
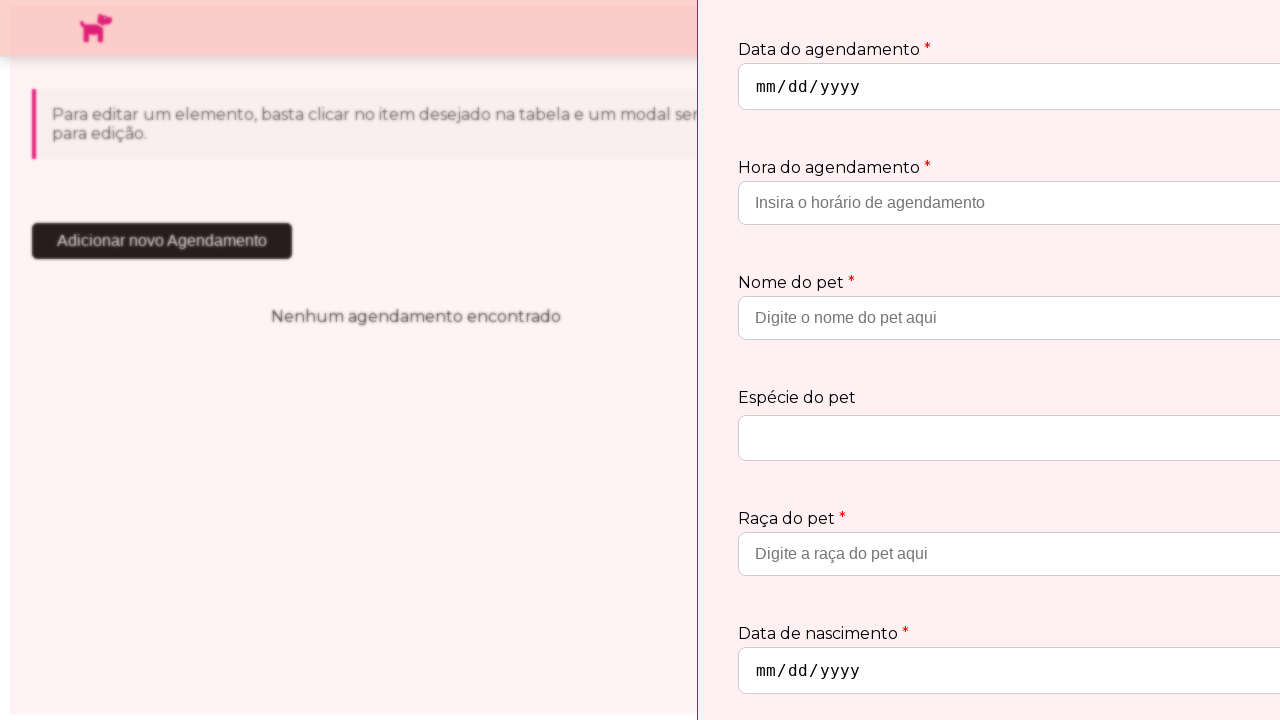

Modal appeared and loaded
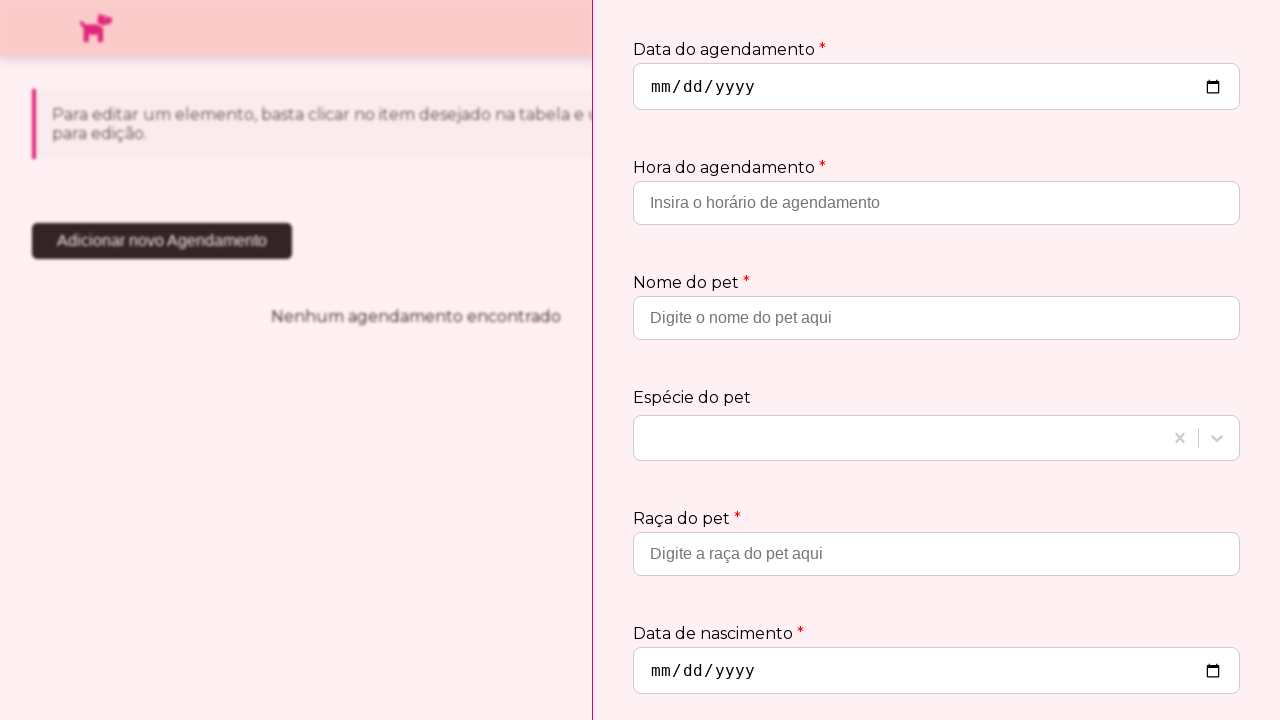

Filled owner name field with 'Carlos Mendes Silva' on input[placeholder='Insira o nome do proprietário']
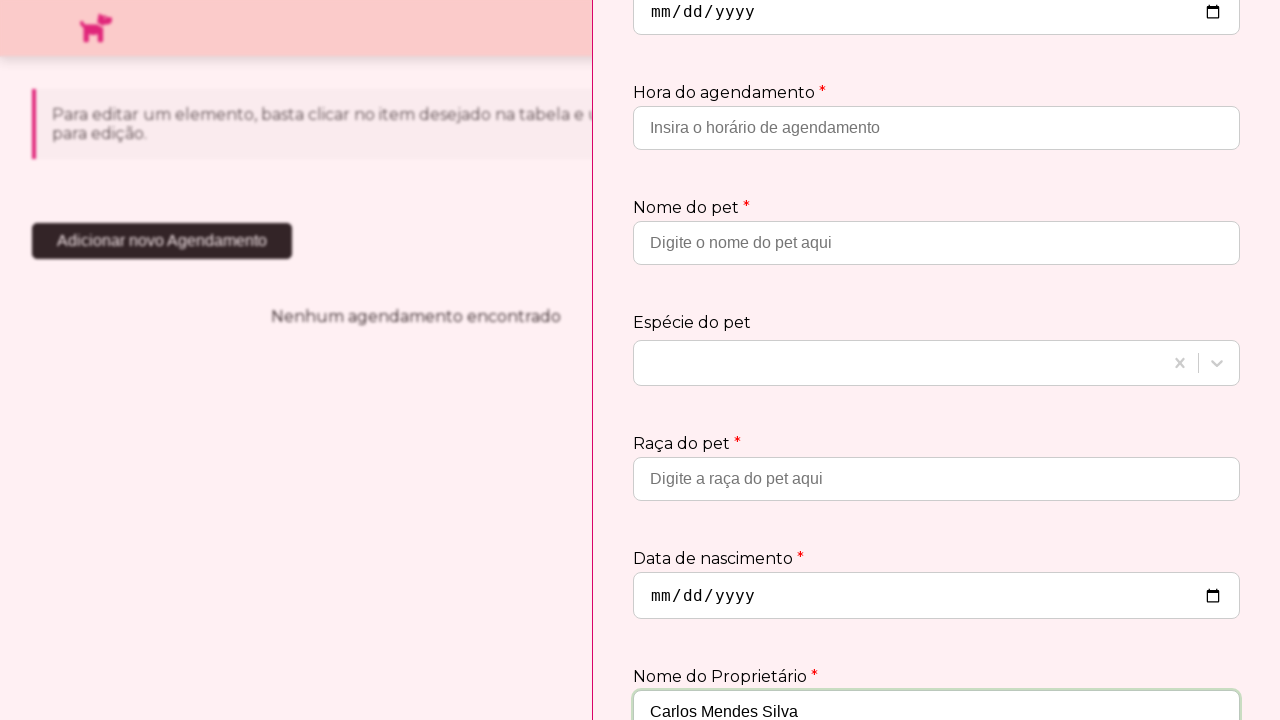

Verified that owner name field contains 'Carlos Mendes Silva'
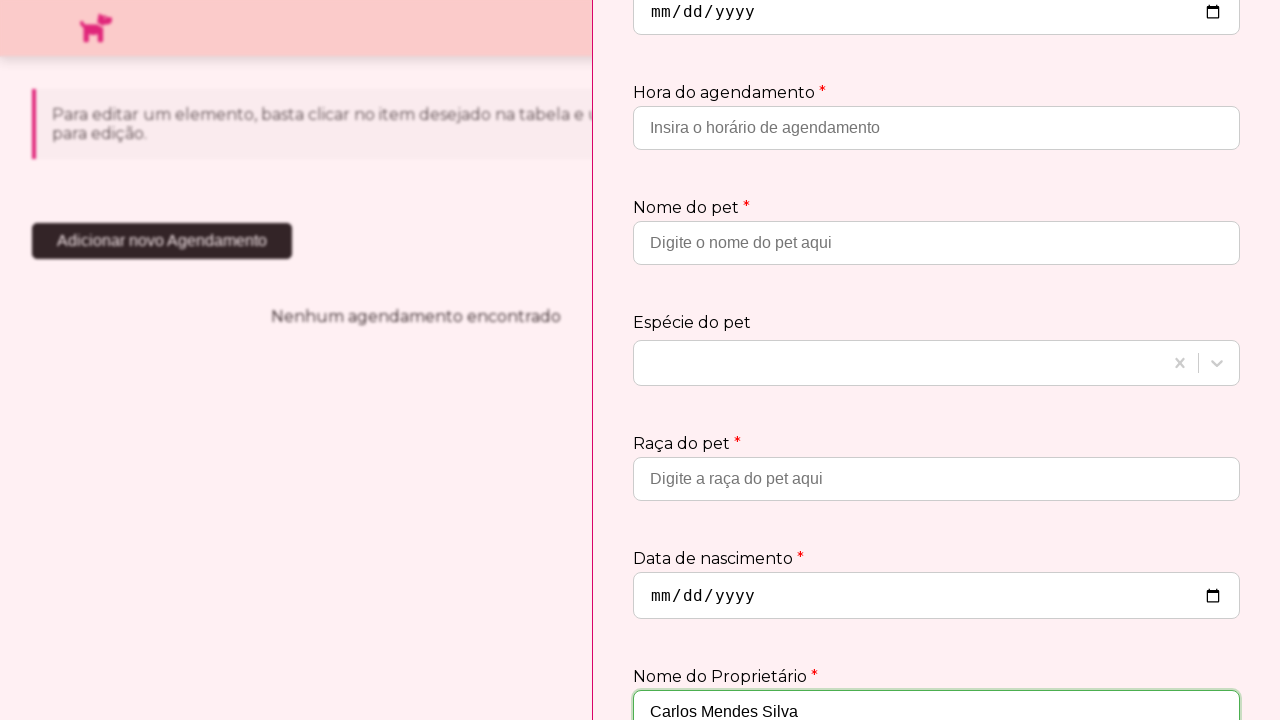

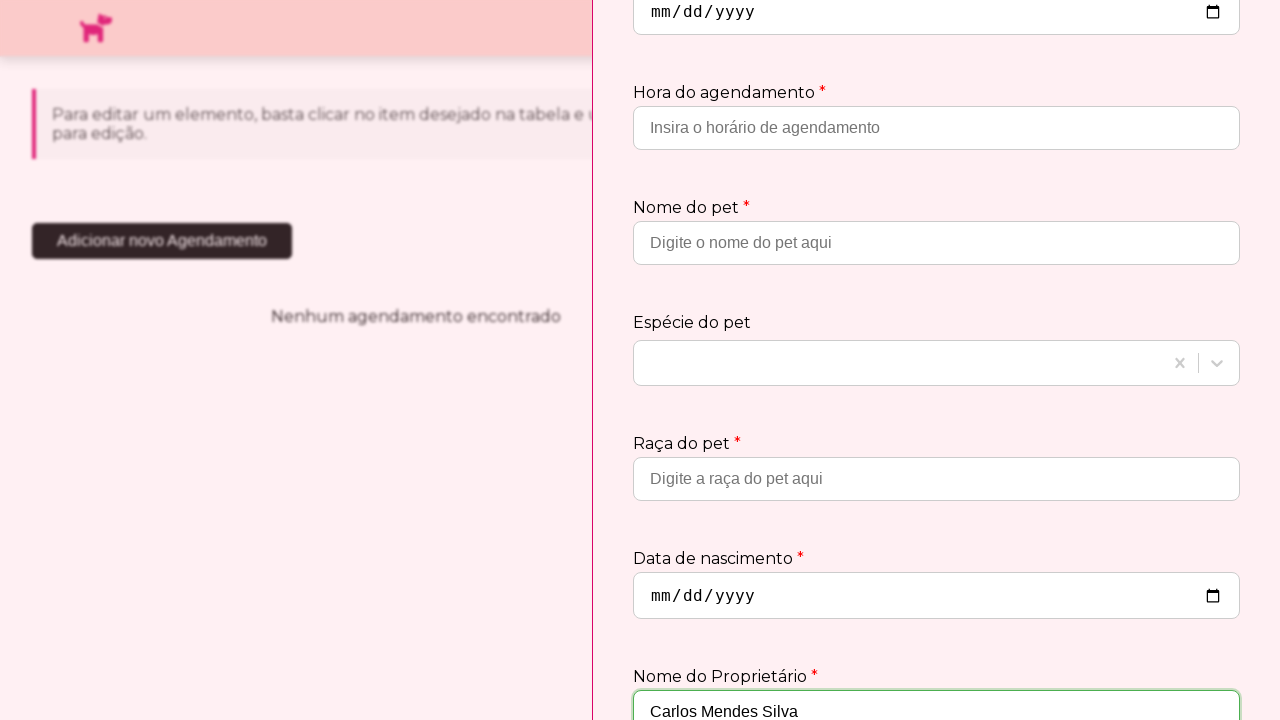